Navigates to a football statistics page and clicks the "All matches" button to display all match data in a table.

Starting URL: https://www.adamchoi.co.uk/teamgoals/detailed

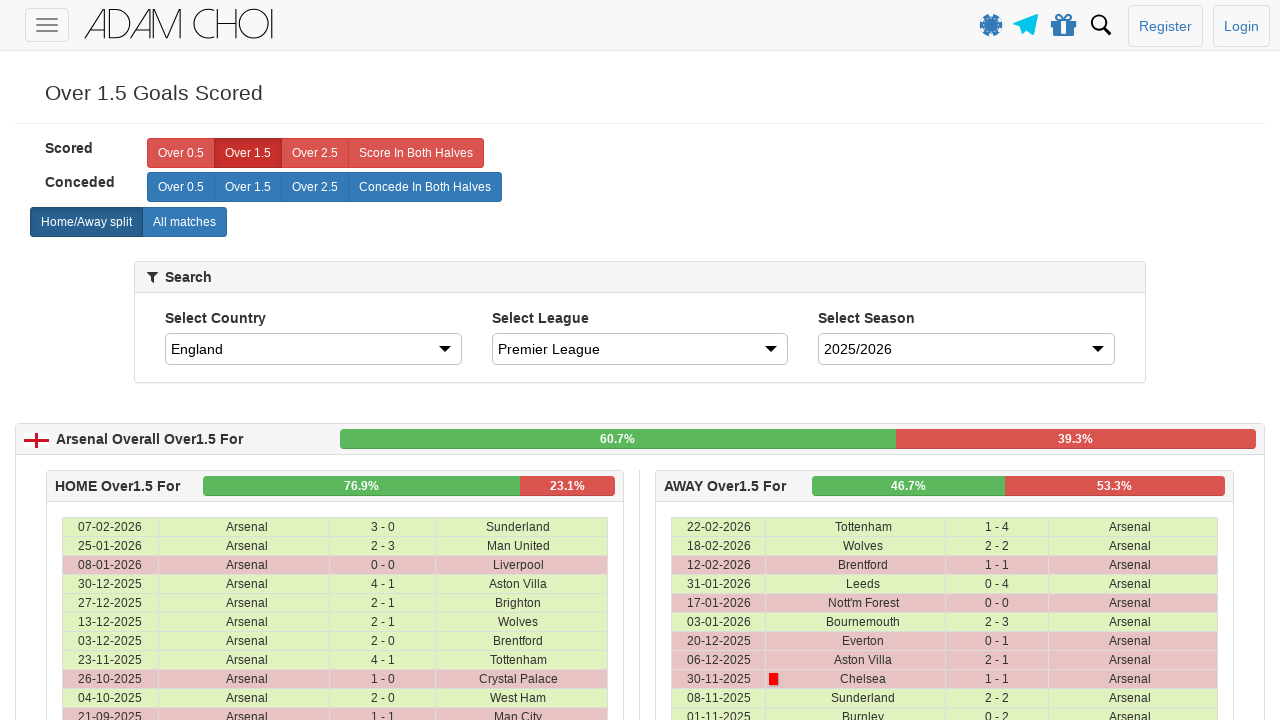

Navigated to football statistics page
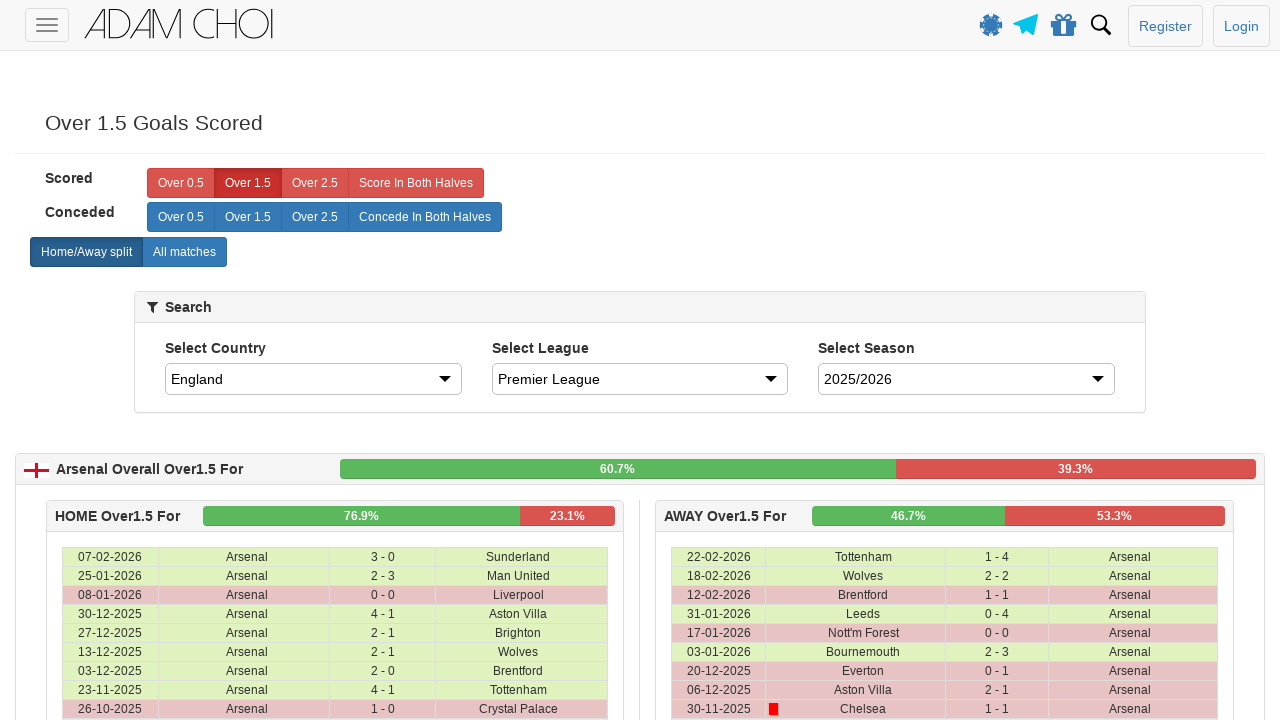

Clicked the 'All matches' button to display all match data at (184, 252) on xpath=//label[@analytics-event="All matches"]
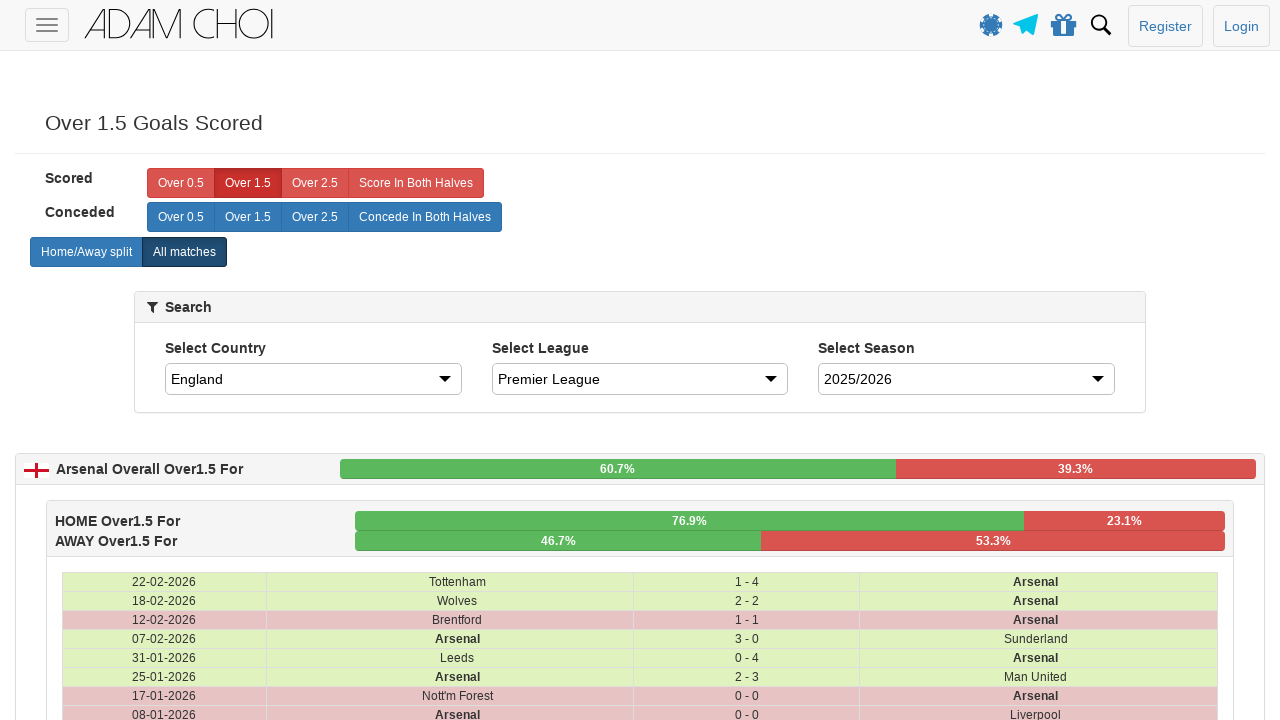

Table rows loaded successfully, all match data is now displayed
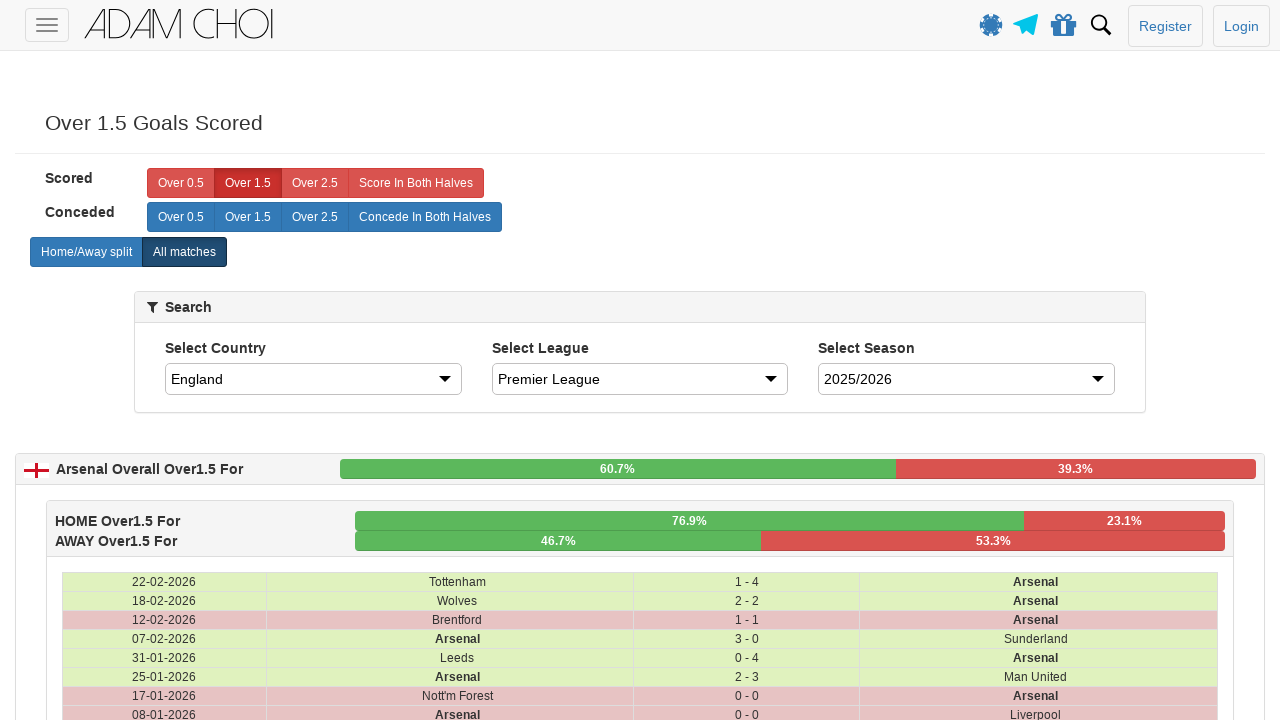

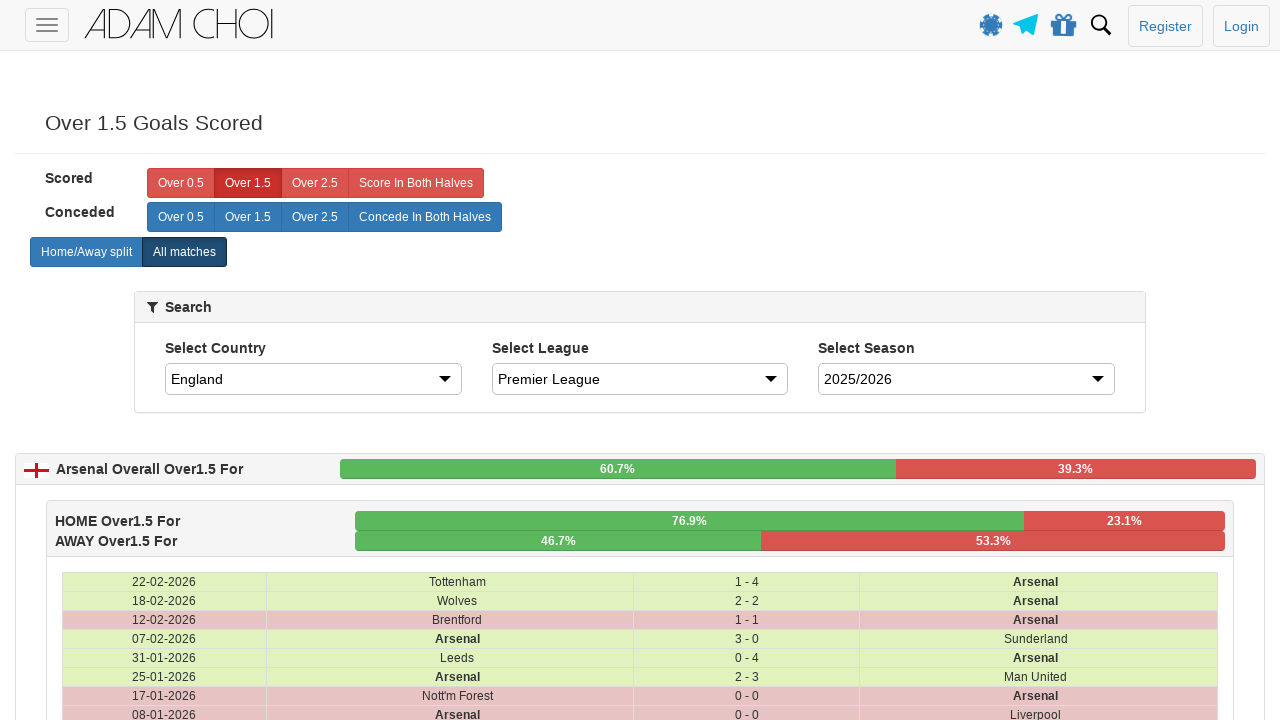